Tests JavaScript alerts by triggering different alert types and interacting with them

Starting URL: https://the-internet.herokuapp.com/javascript_alerts

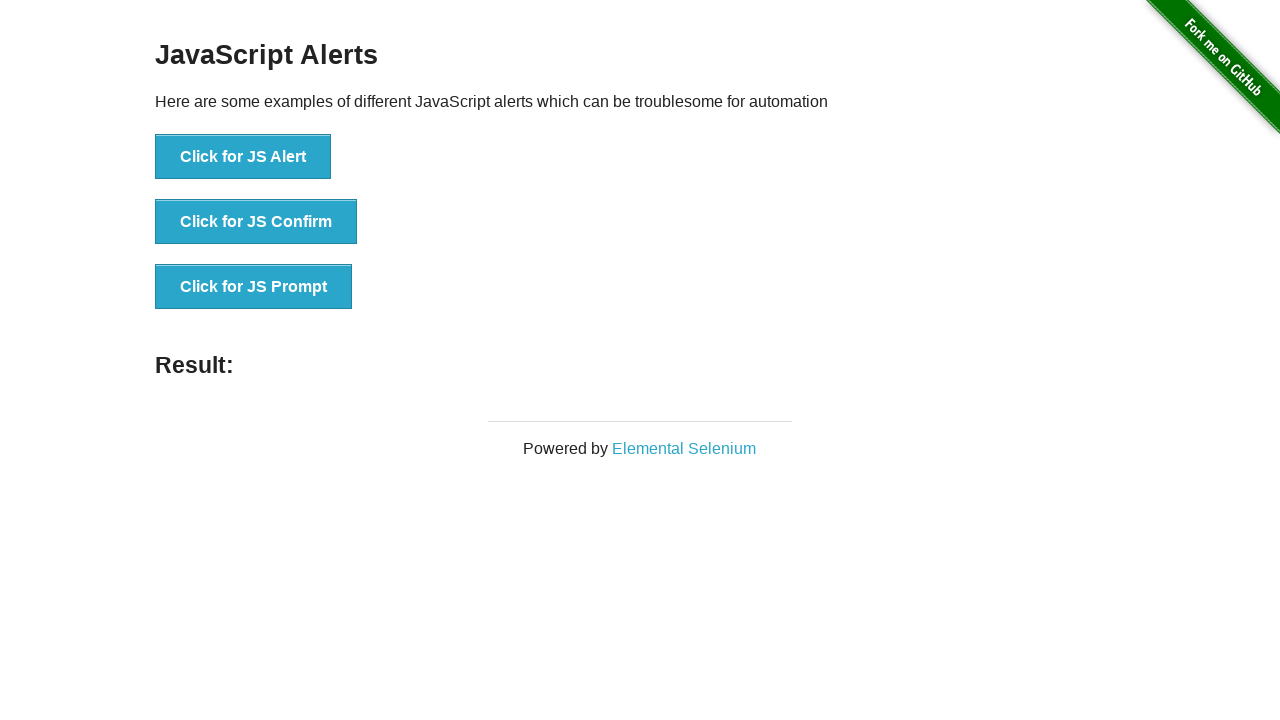

Set up dialog handler to accept JS alerts
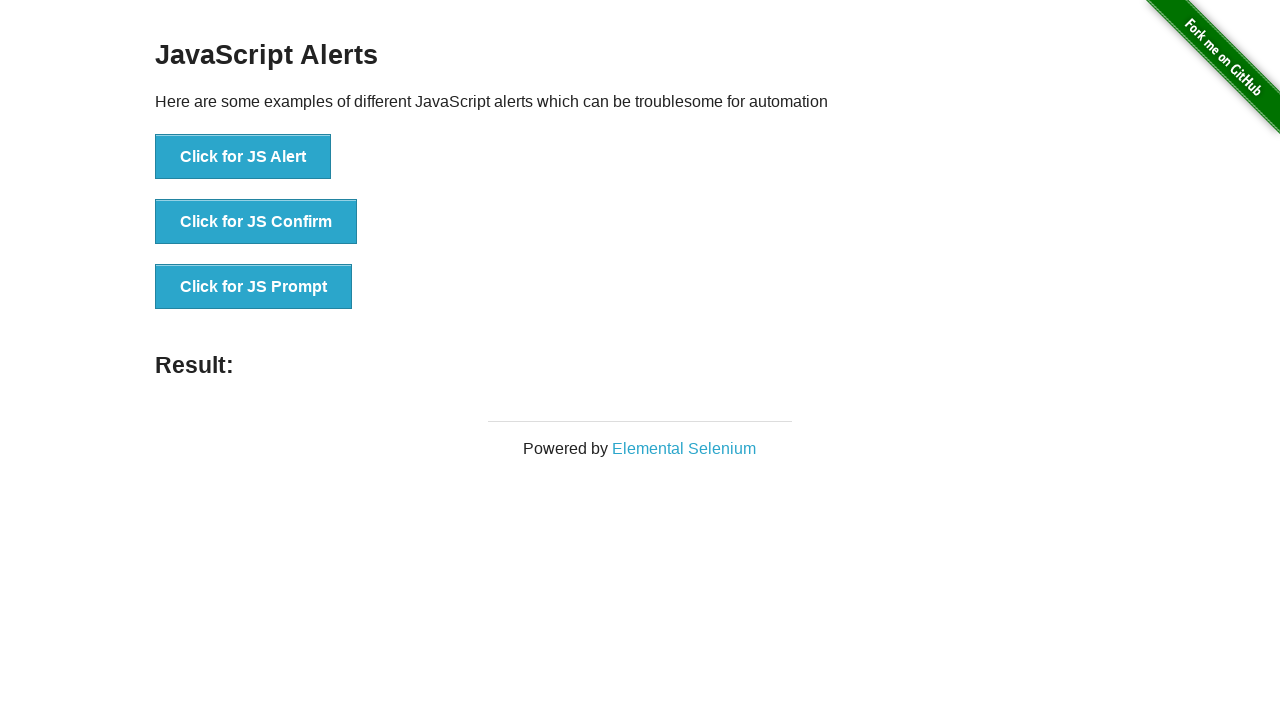

Clicked button to trigger JavaScript alert at (243, 157) on button[onclick='jsAlert()']
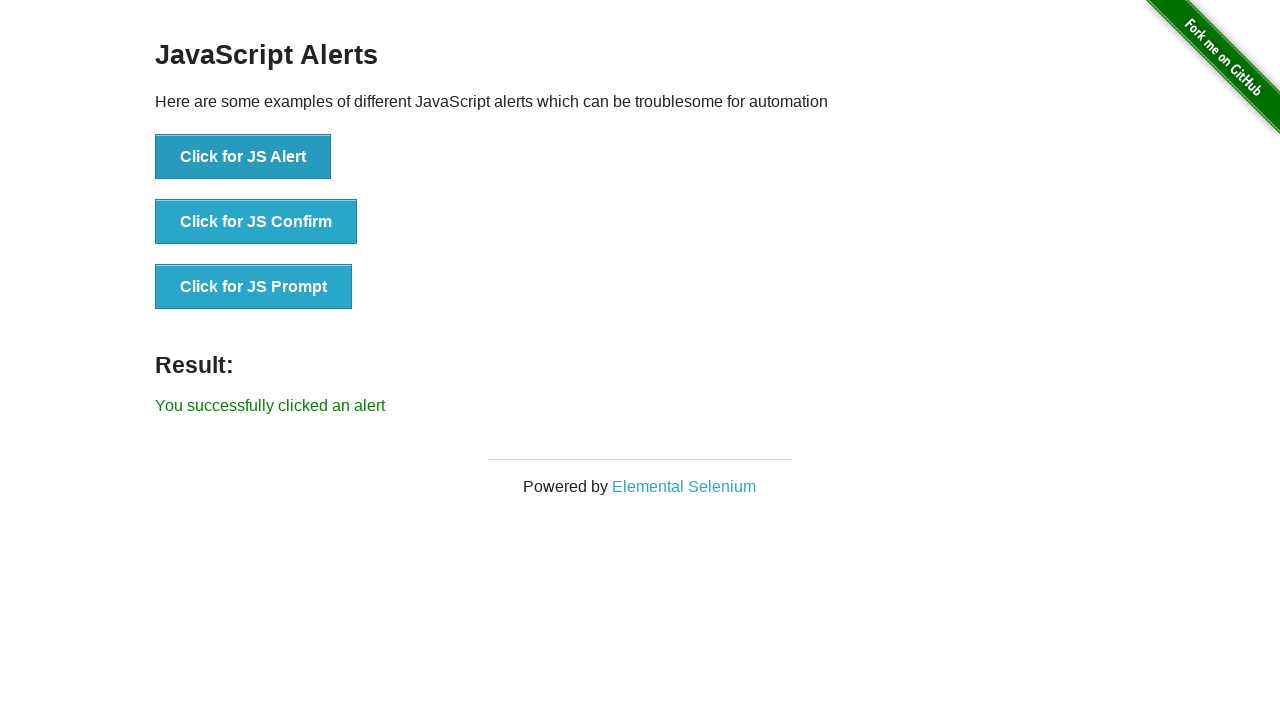

Waited 300ms for alert to process
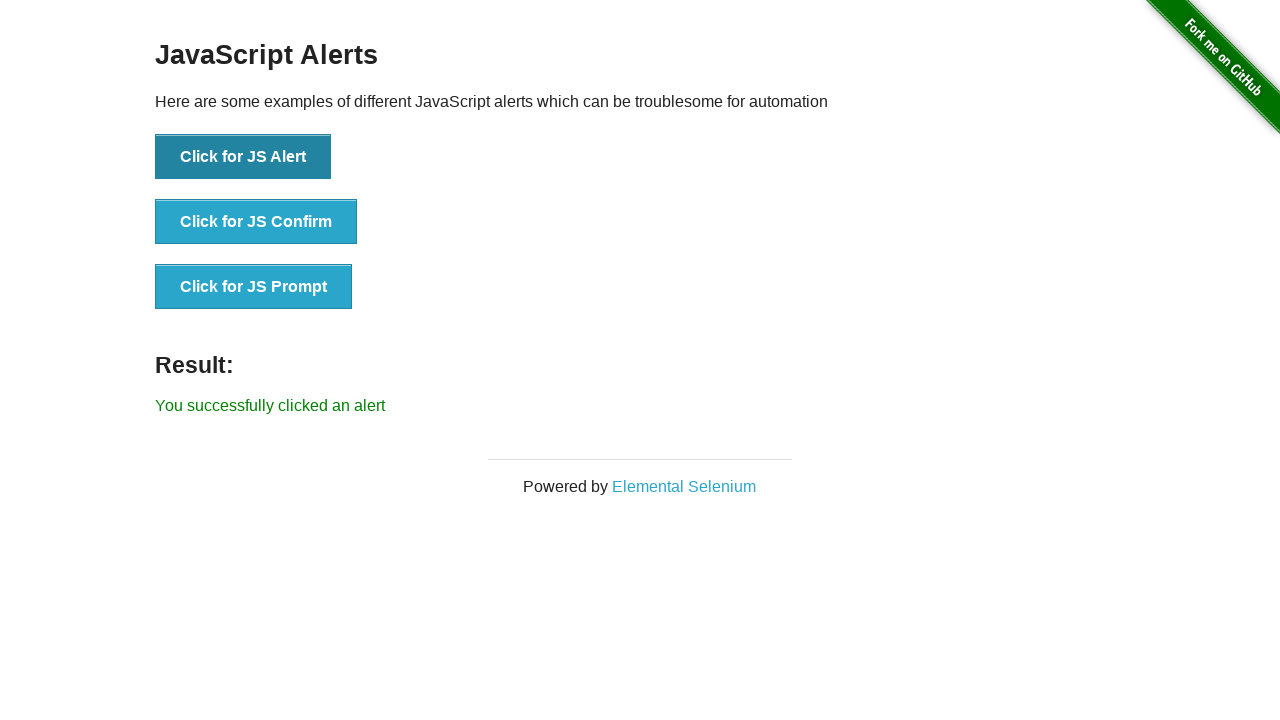

Set up dialog handler to accept JS confirm dialog
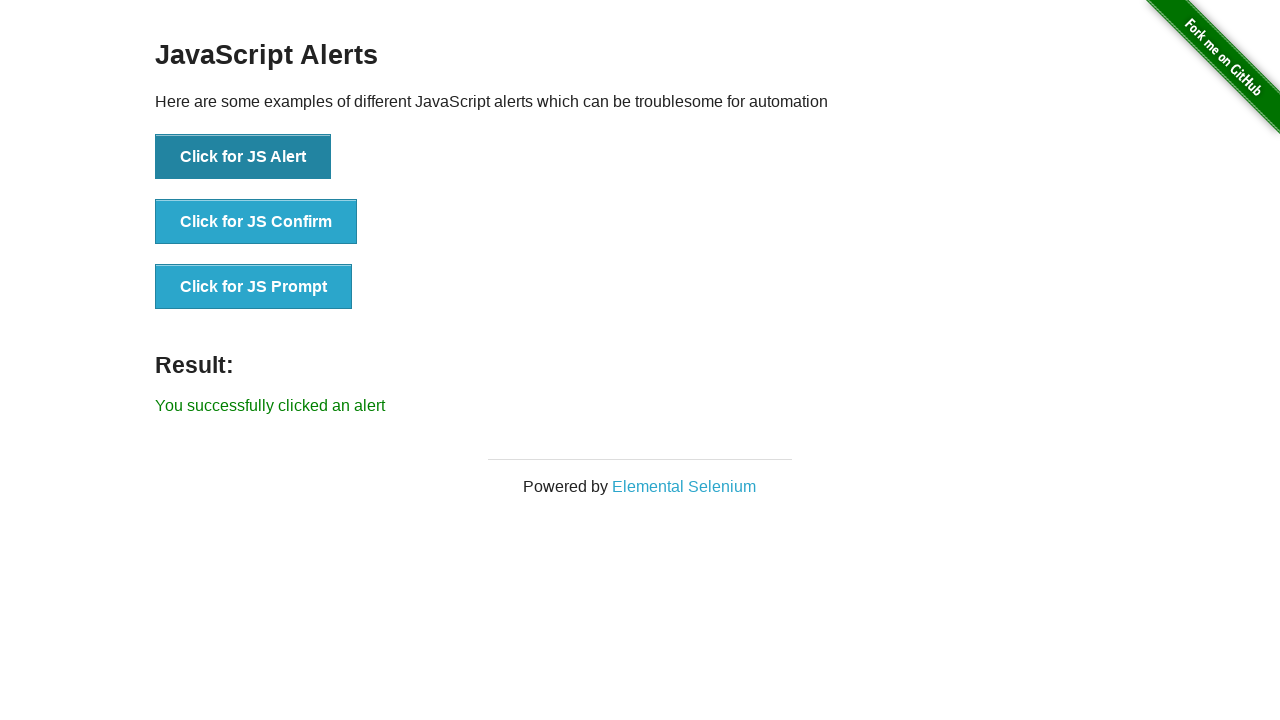

Clicked button to trigger JavaScript confirm dialog at (256, 222) on button[onclick='jsConfirm()']
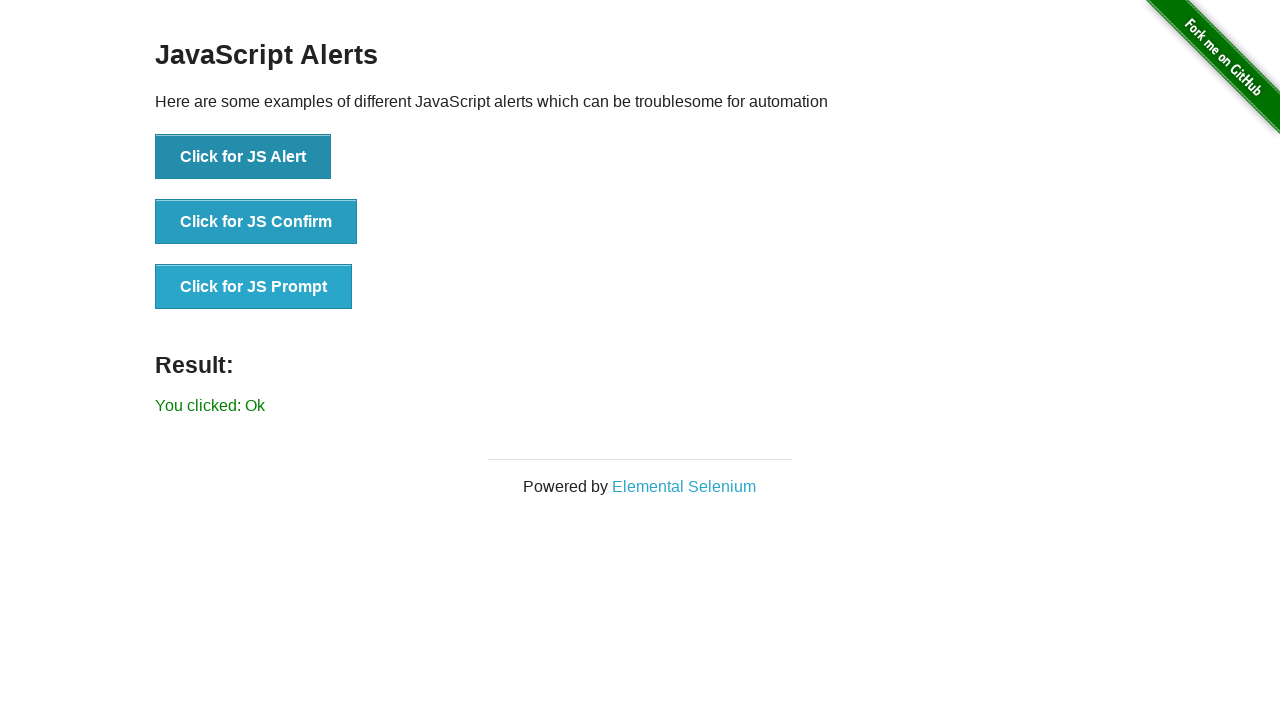

Waited 300ms for confirm dialog to process
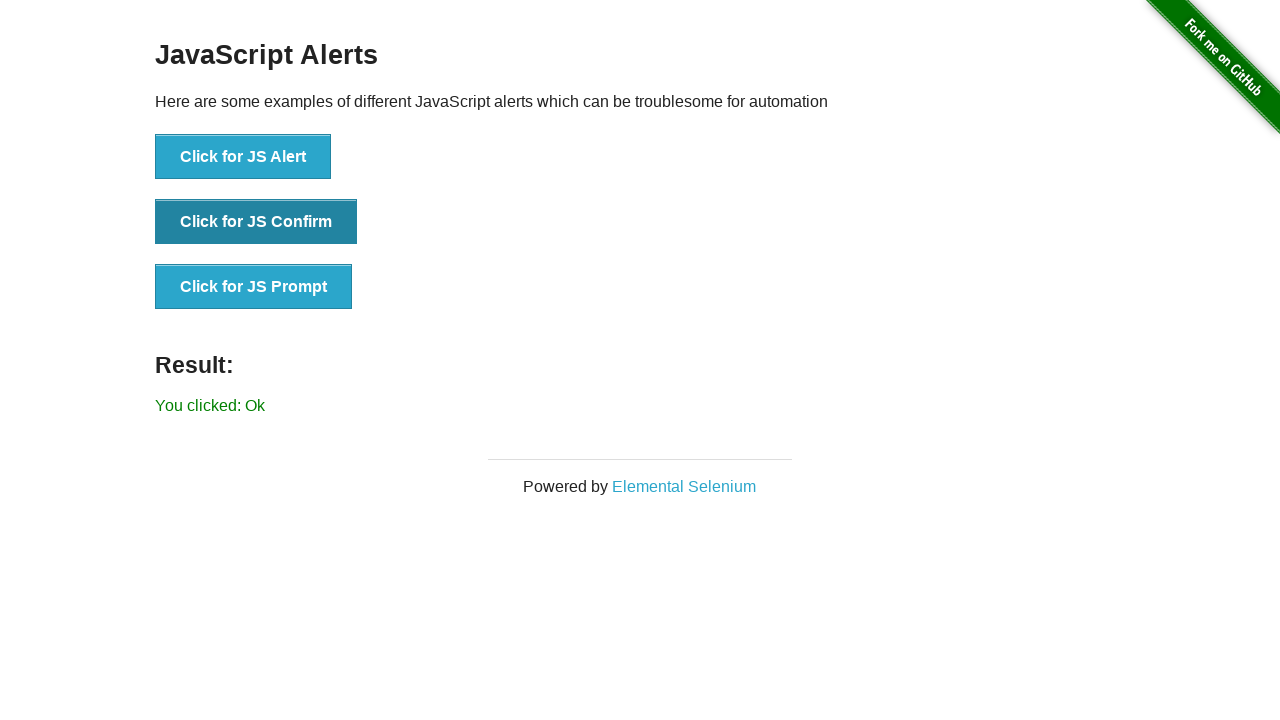

Set up dialog handler to accept JS prompt with input 'DotDash-Test-Assessment'
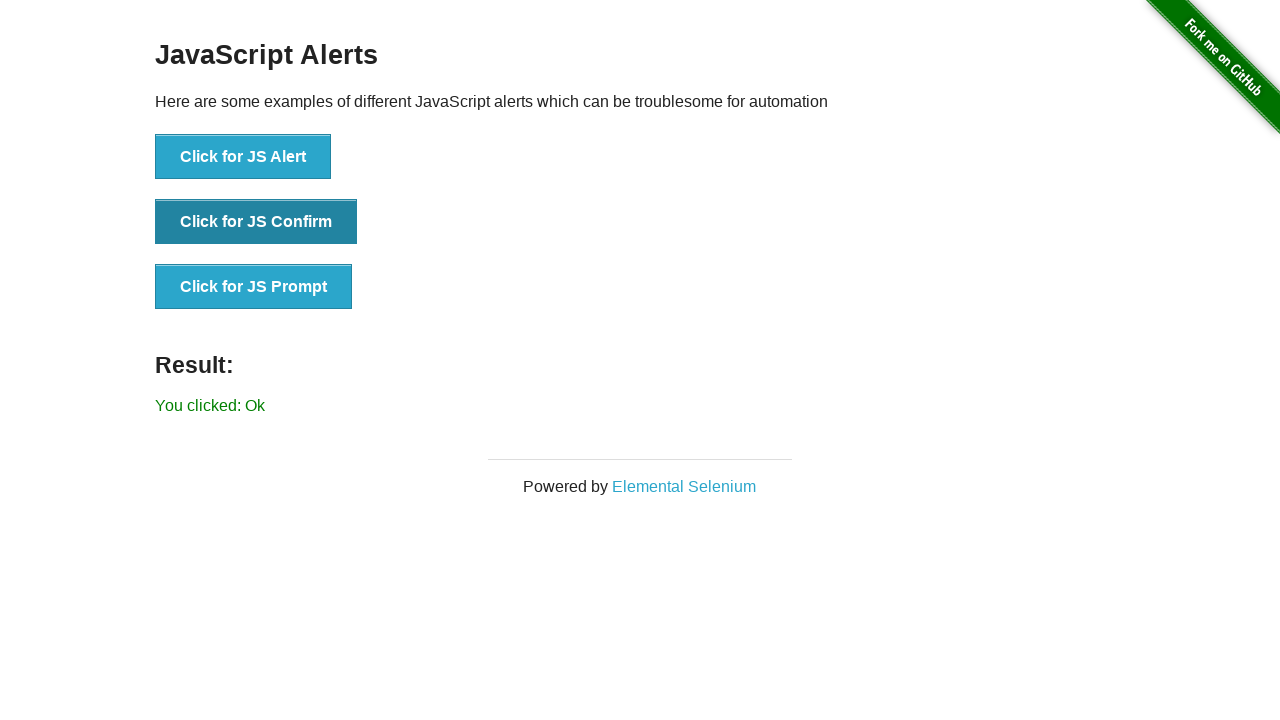

Clicked button to trigger JavaScript prompt dialog at (254, 287) on button[onclick='jsPrompt()']
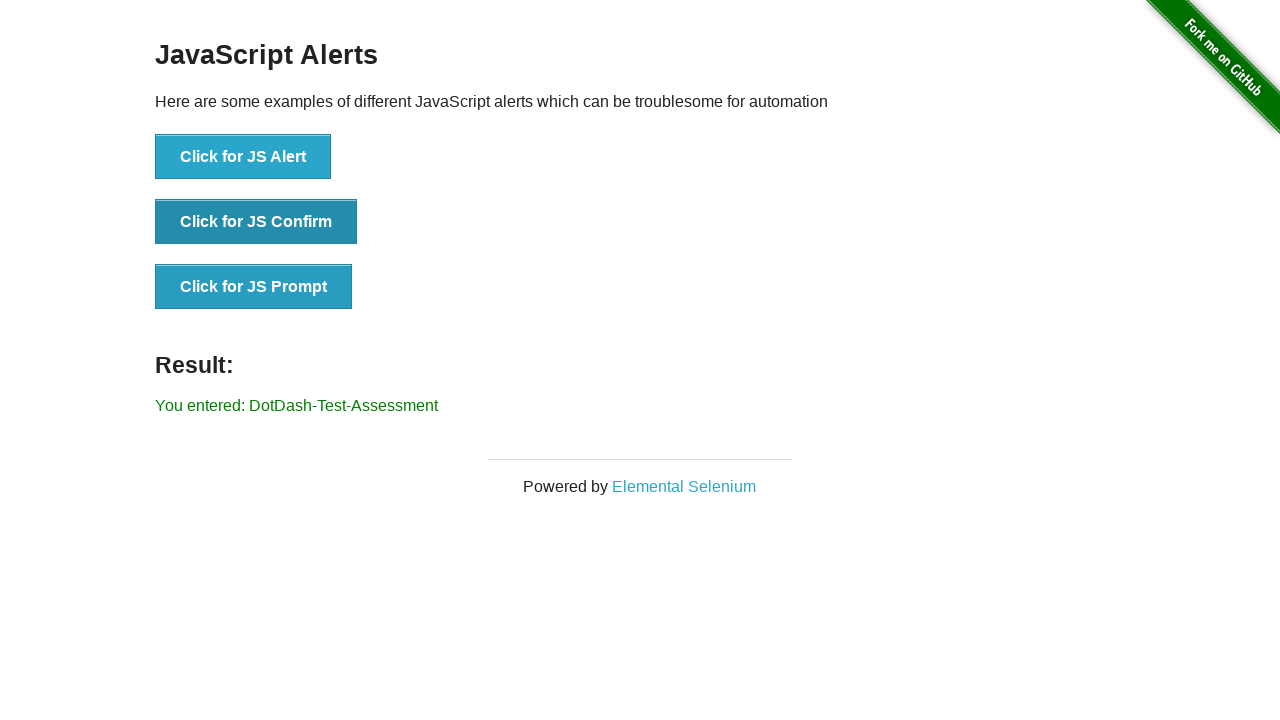

Waited 300ms for prompt dialog to process
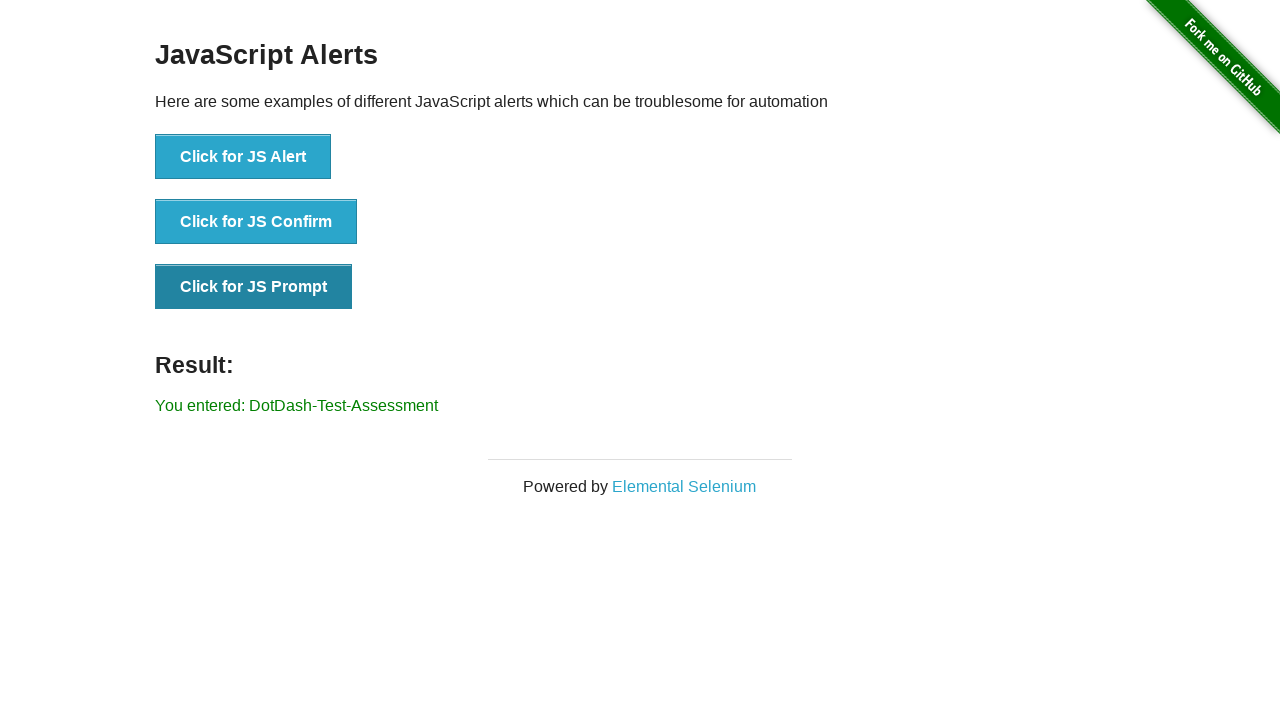

Verified result message shows entered text 'You entered: DotDash-Test-Assessment'
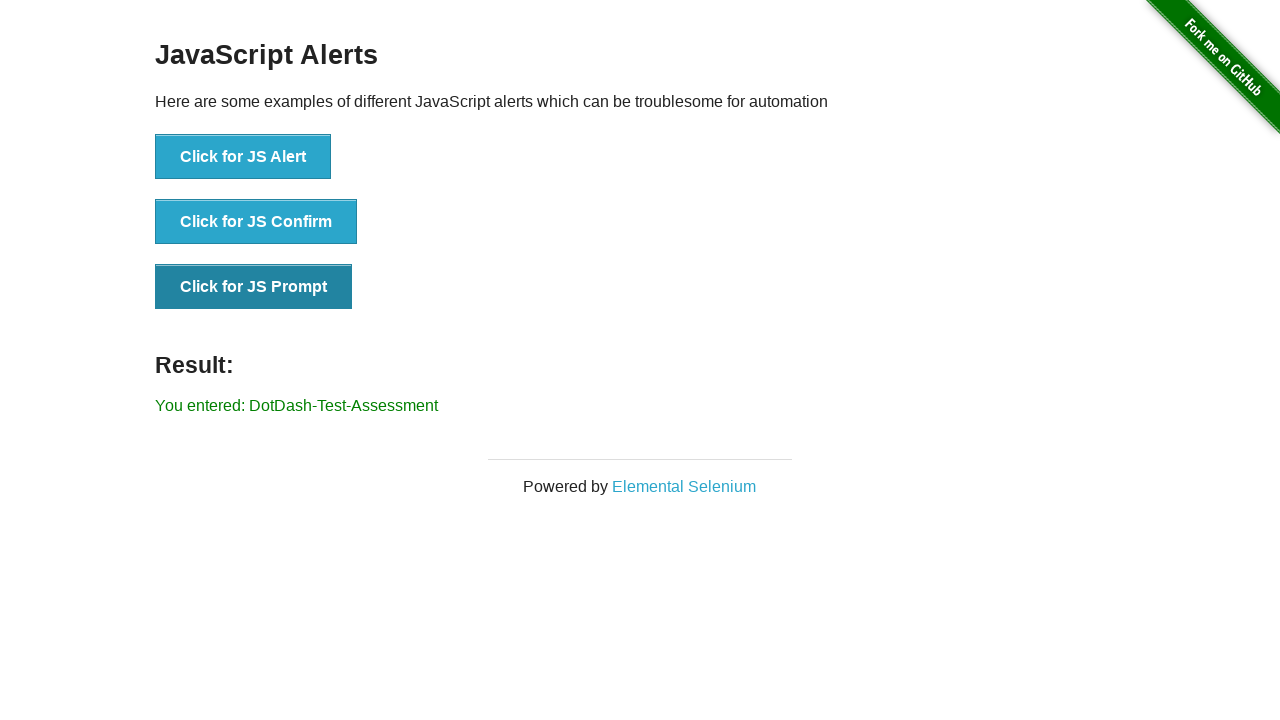

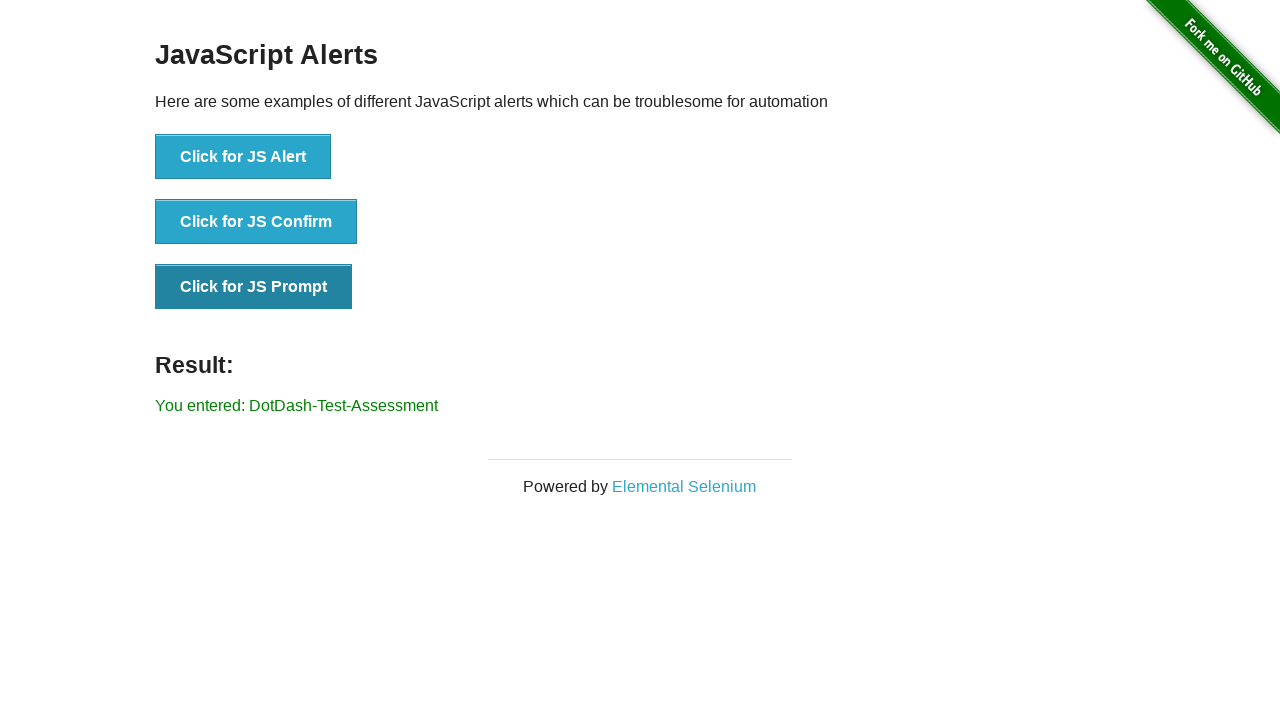